Tests if the "Get Started" button on the WebdriverIO homepage is clickable by checking its clickable state.

Starting URL: https://webdriver.io

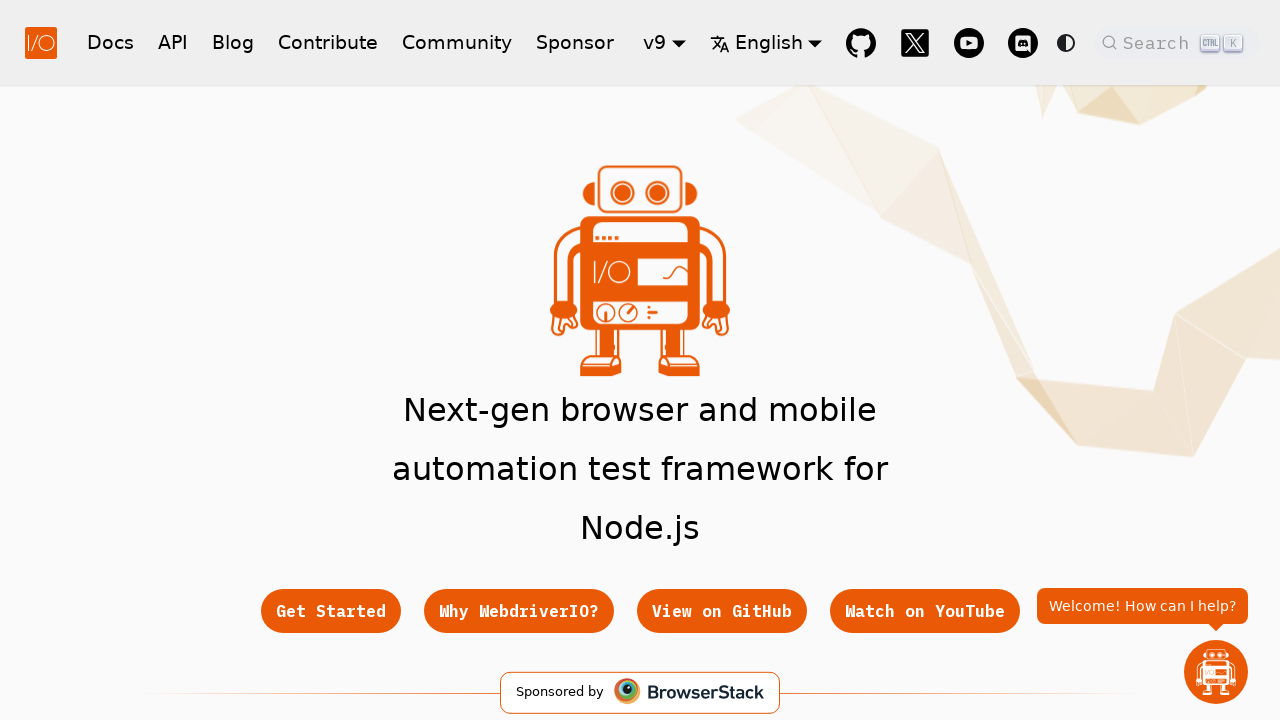

Waited for Get Started button to be visible
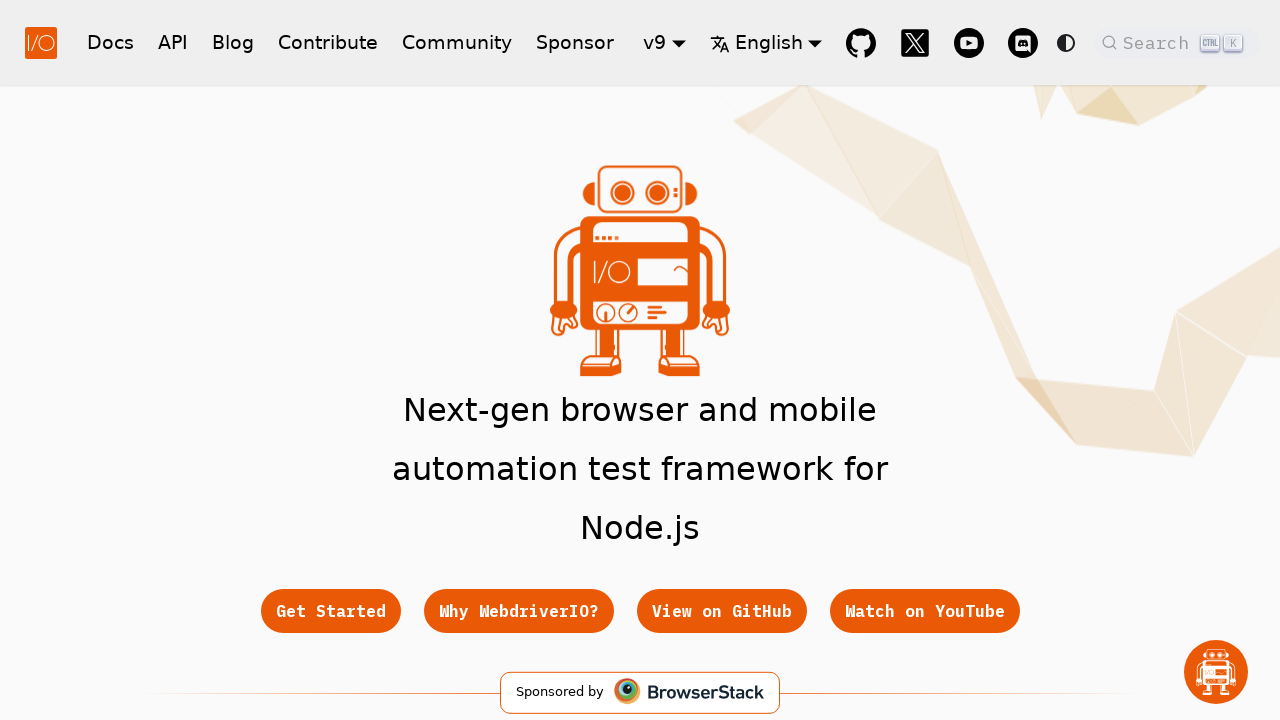

Checked if Get Started button is clickable: True
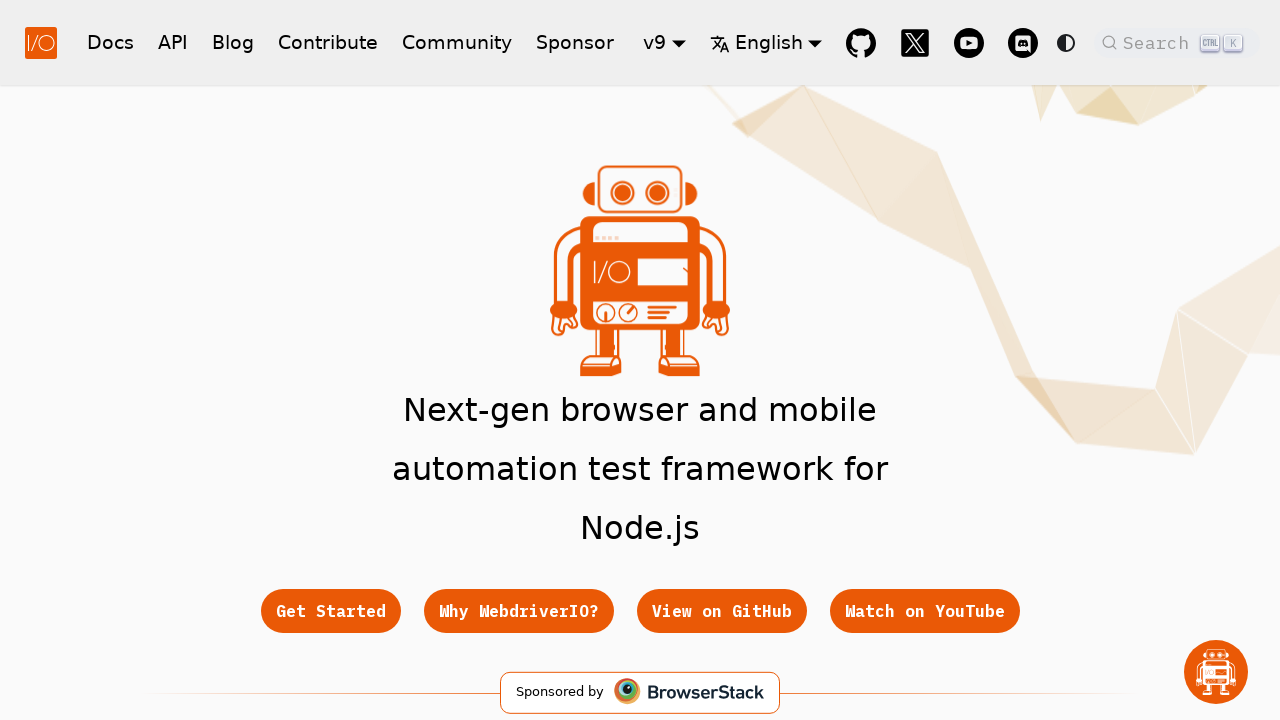

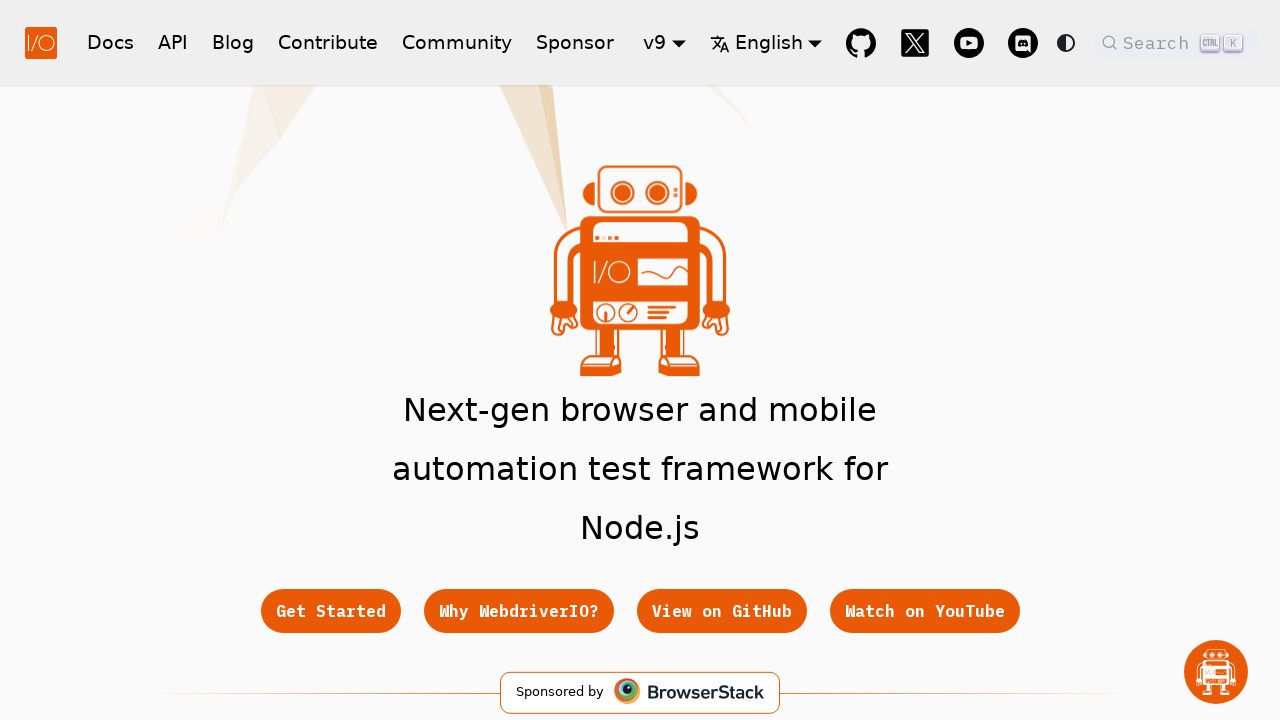